Tests handling of iframes by navigating to a frames demo page, switching to an iframe, reading content from within the frame, and switching back to the main content

Starting URL: https://demoqa.com/frames

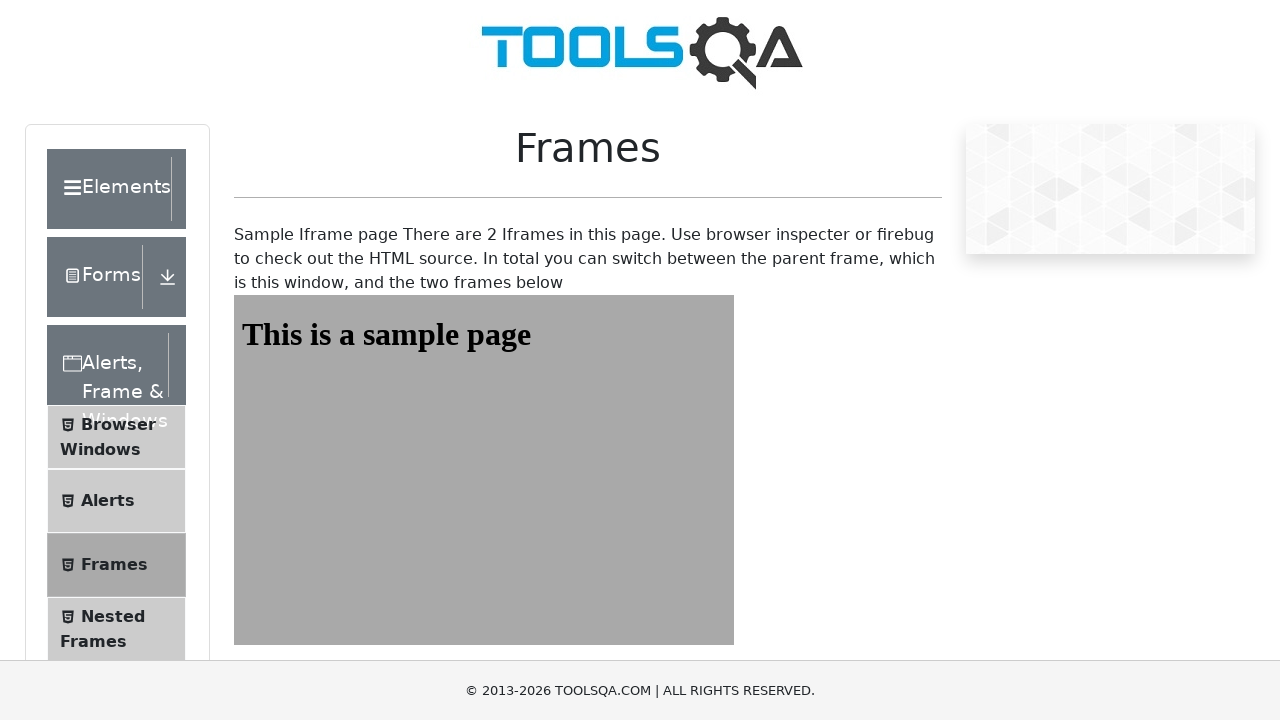

Navigated to frames demo page
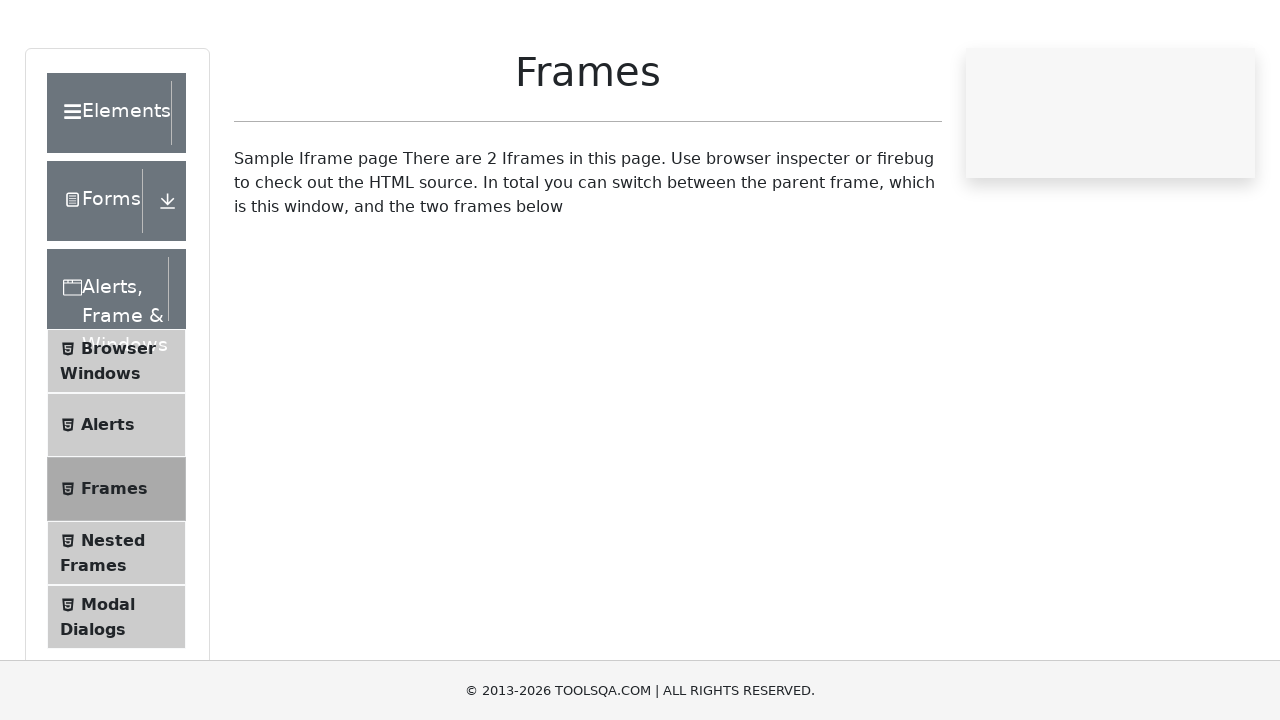

Retrieved all iframes on page - total: 2
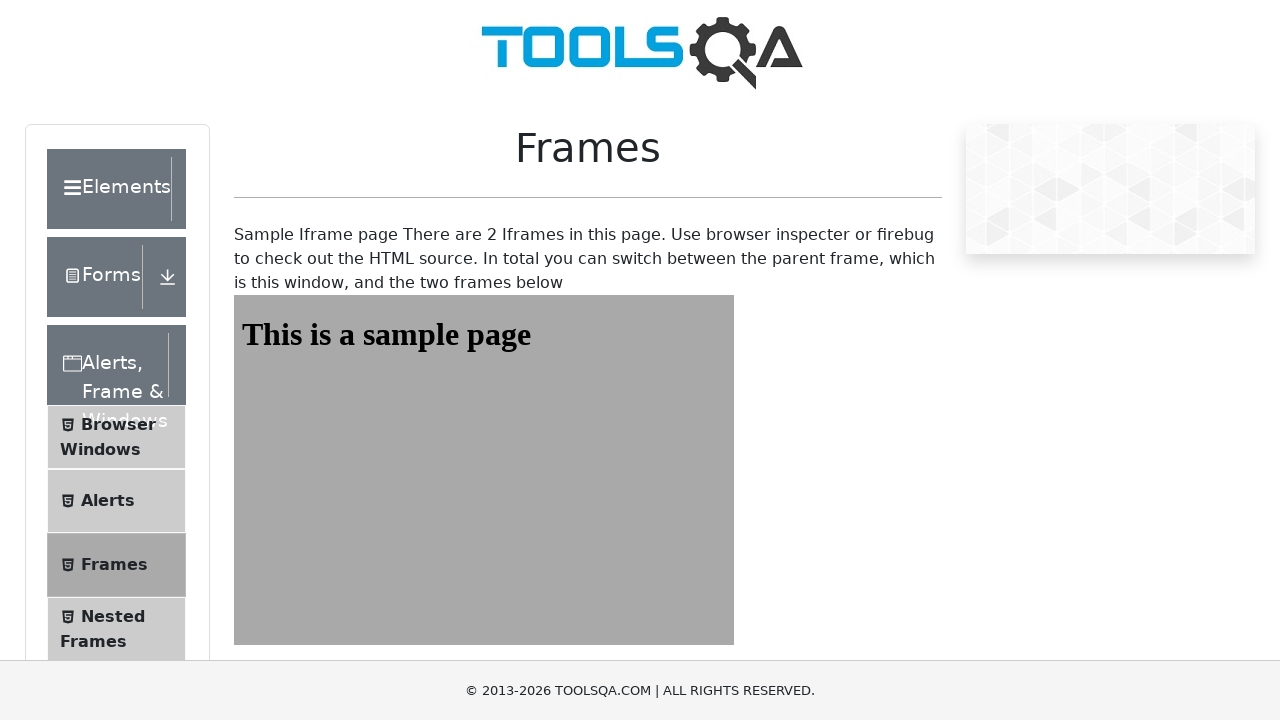

Located frame1 element
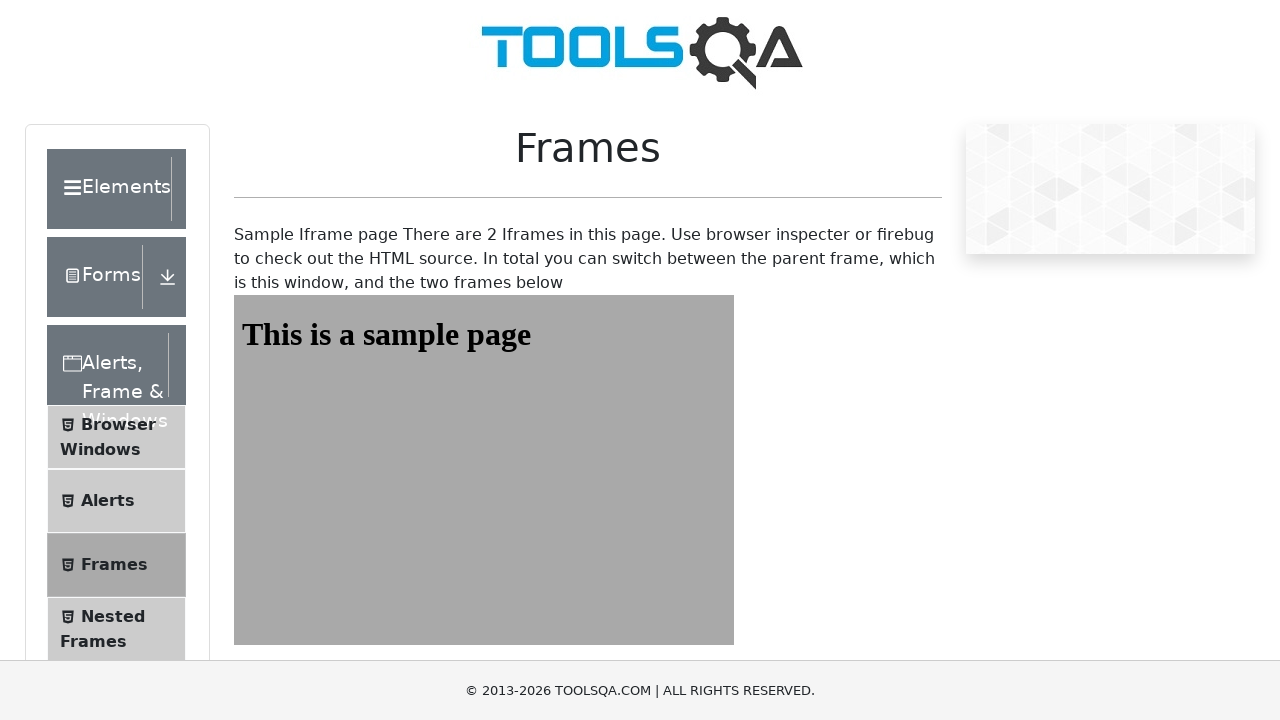

Located heading element within frame1
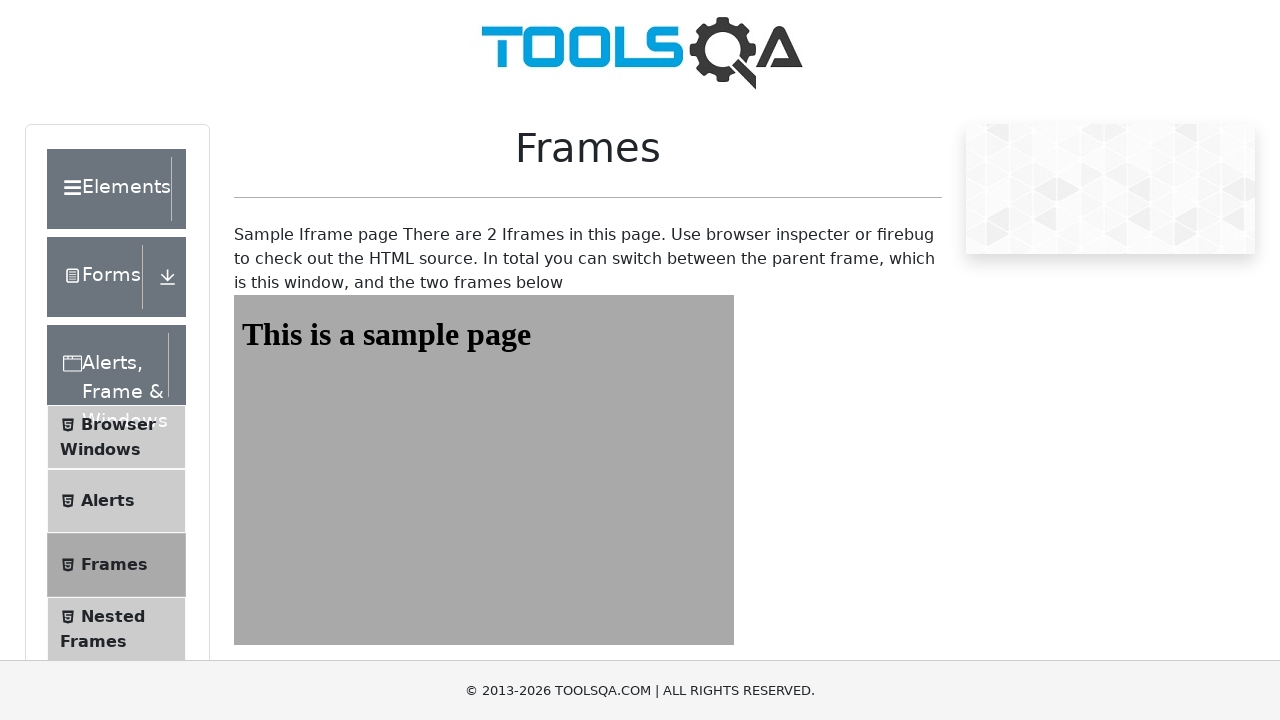

Read heading text from frame1: 'This is a sample page'
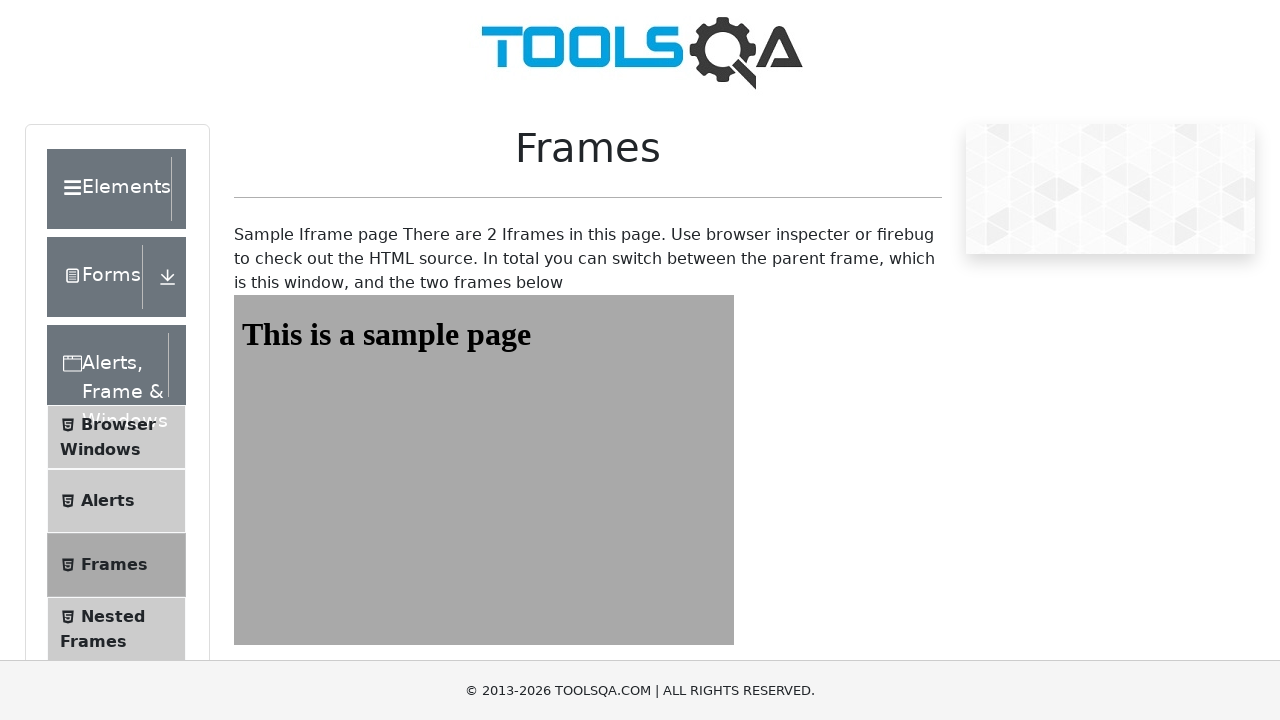

Switched back to main page content
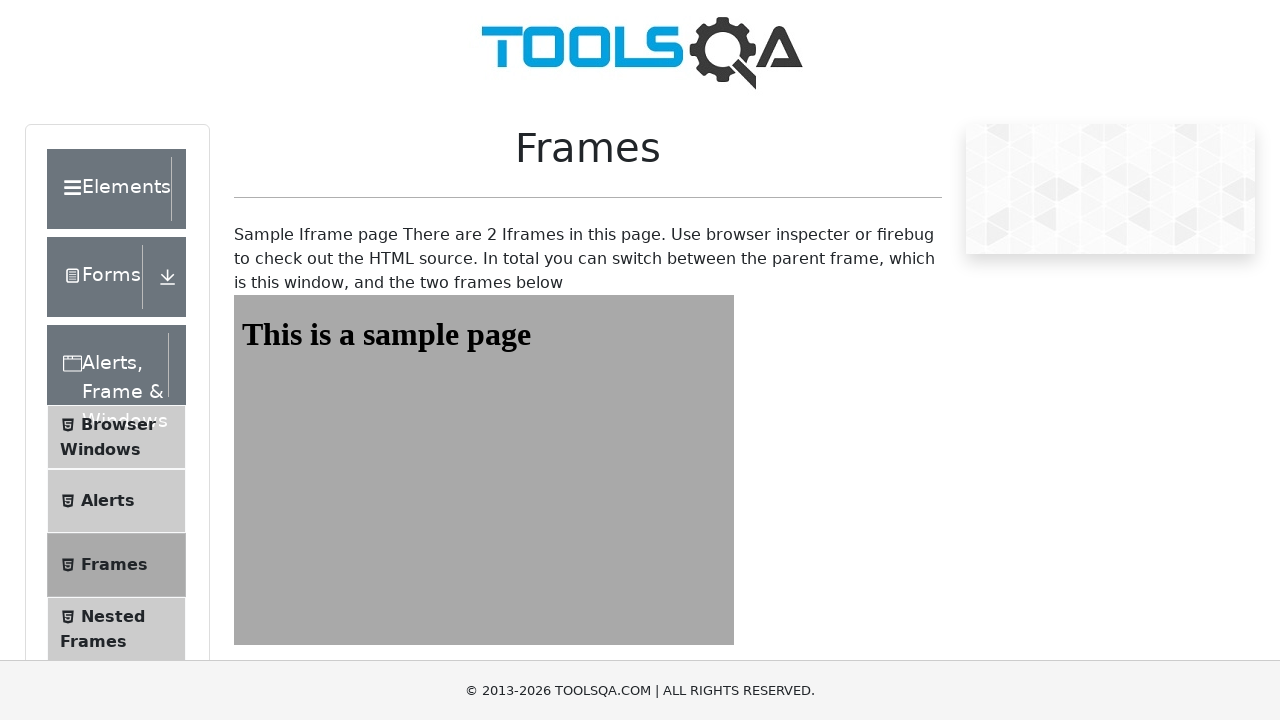

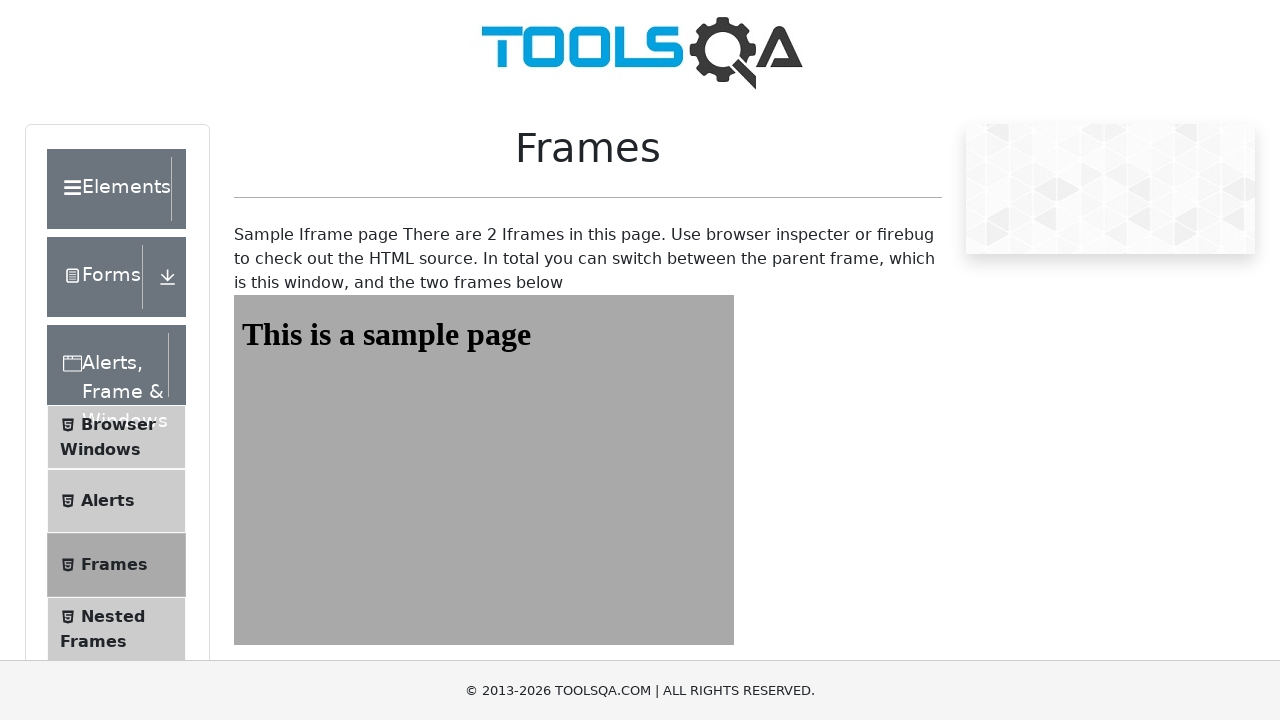